Tests marking all todo items as completed by checking the "Mark all as complete" checkbox.

Starting URL: https://demo.playwright.dev/todomvc

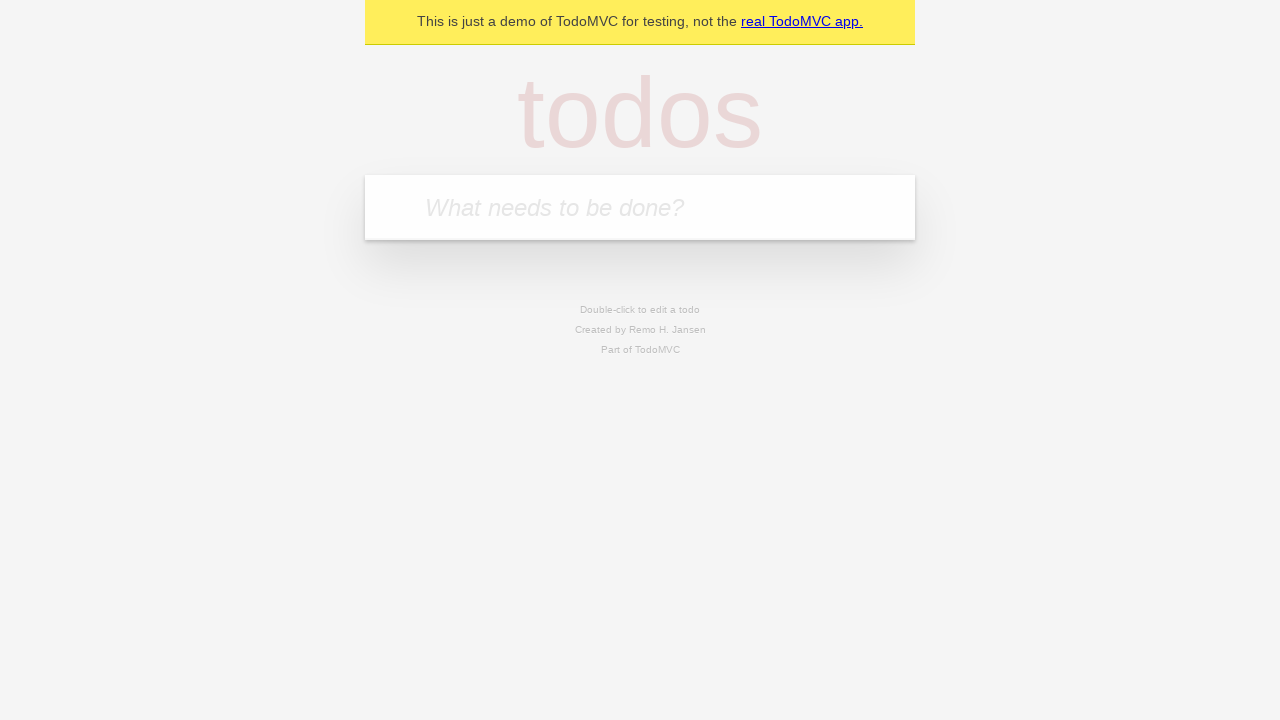

Filled todo input with 'buy some cheese' on internal:attr=[placeholder="What needs to be done?"i]
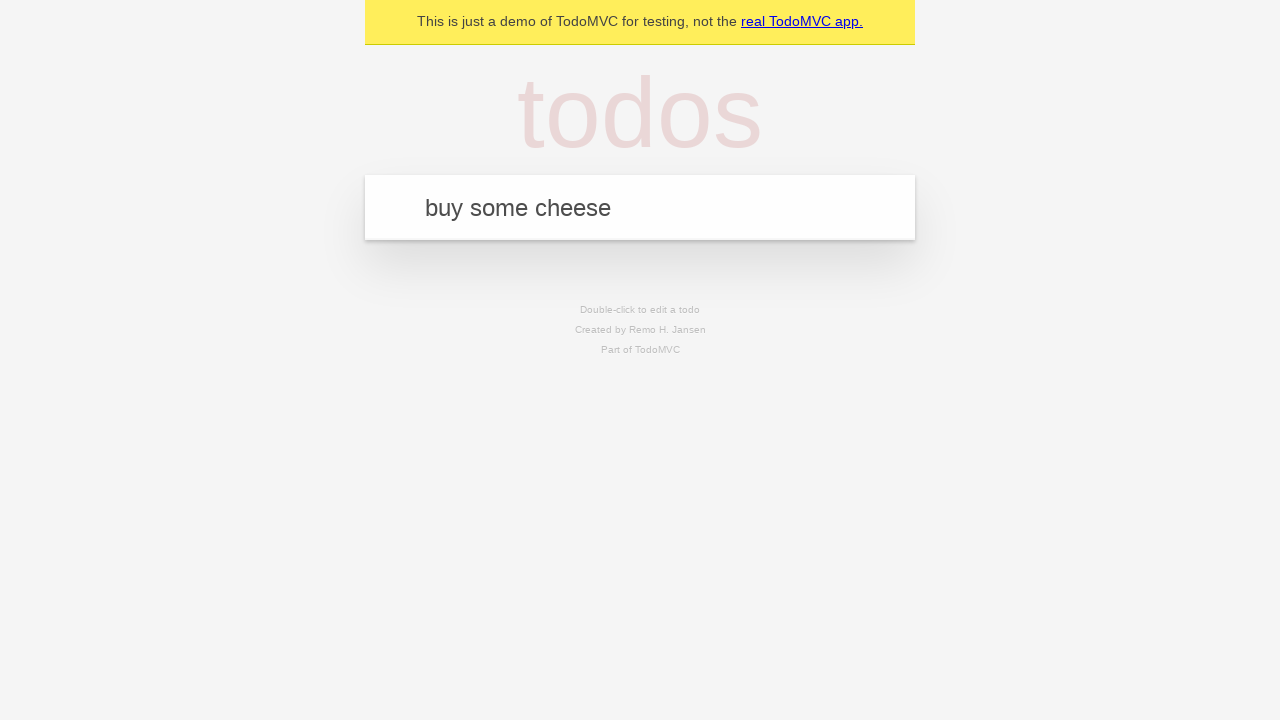

Pressed Enter to create first todo item on internal:attr=[placeholder="What needs to be done?"i]
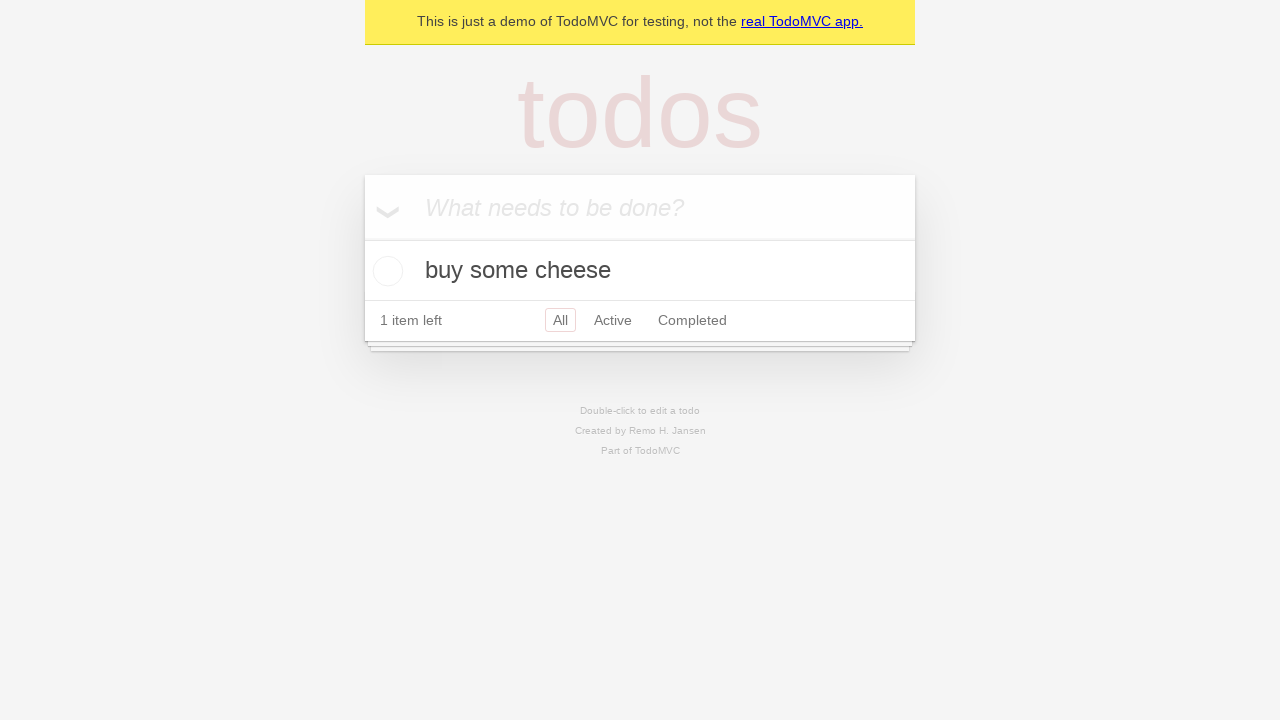

Filled todo input with 'feed the cat' on internal:attr=[placeholder="What needs to be done?"i]
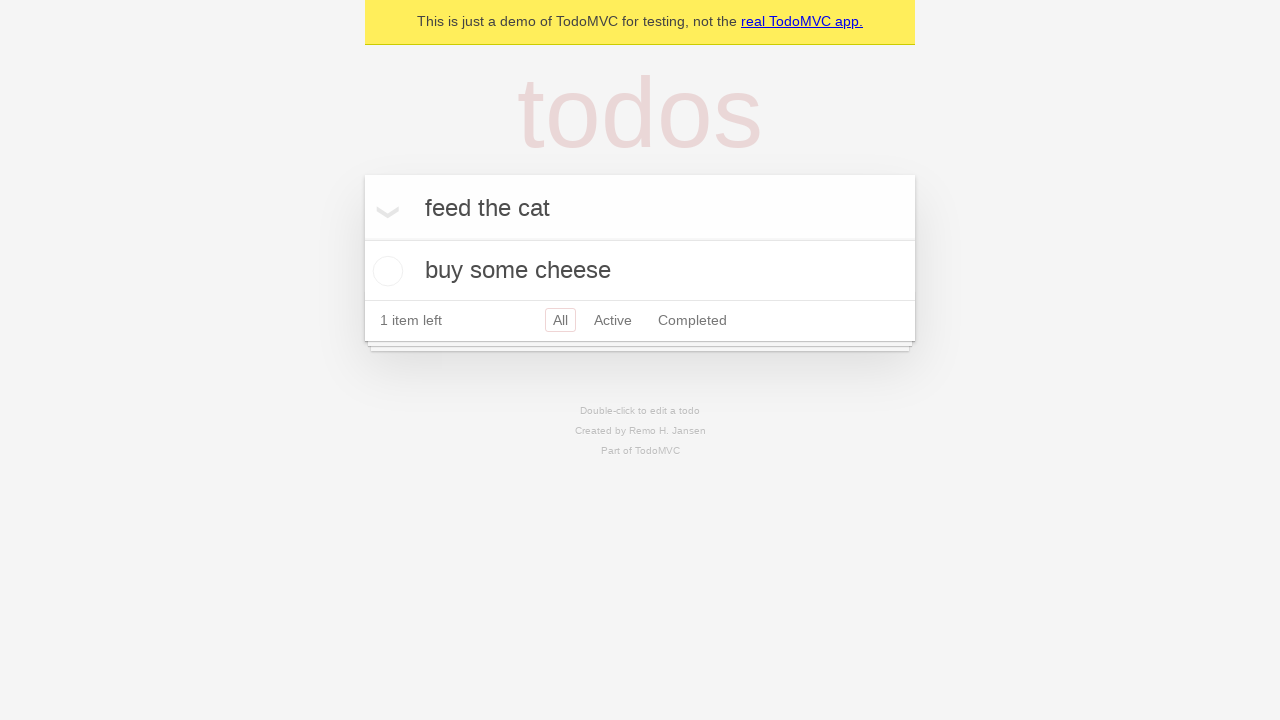

Pressed Enter to create second todo item on internal:attr=[placeholder="What needs to be done?"i]
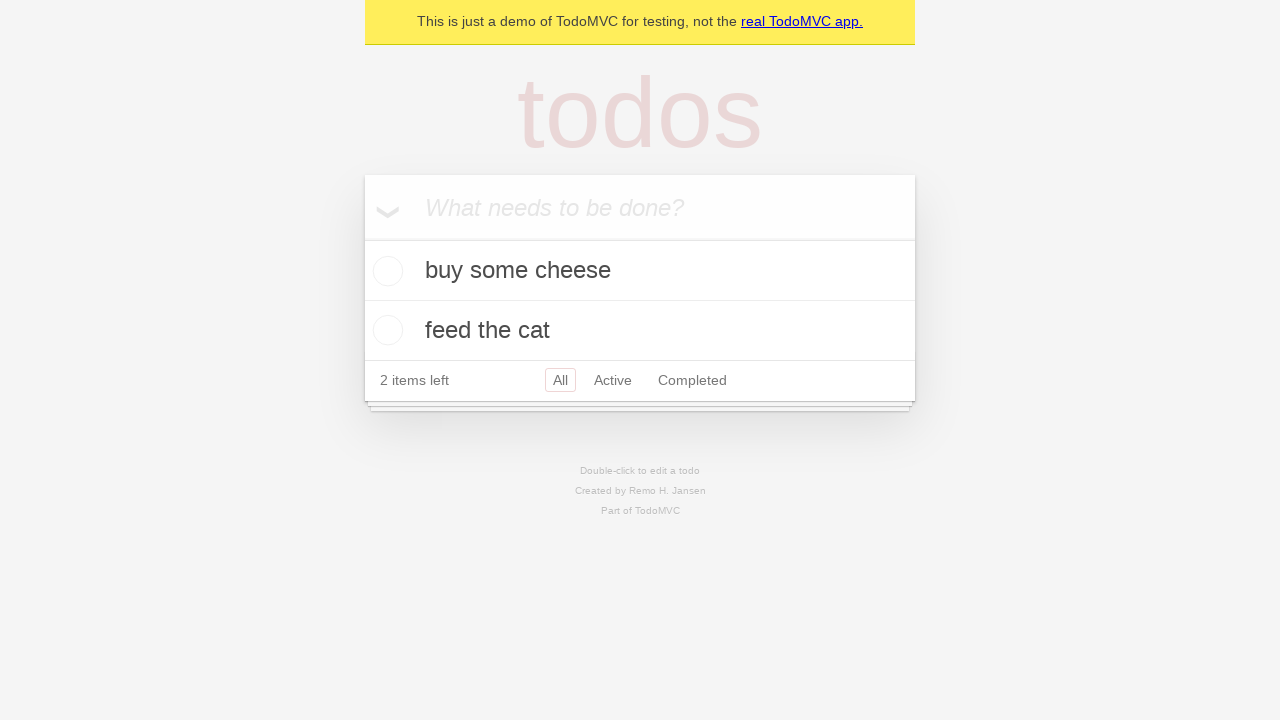

Filled todo input with 'book a doctors appointment' on internal:attr=[placeholder="What needs to be done?"i]
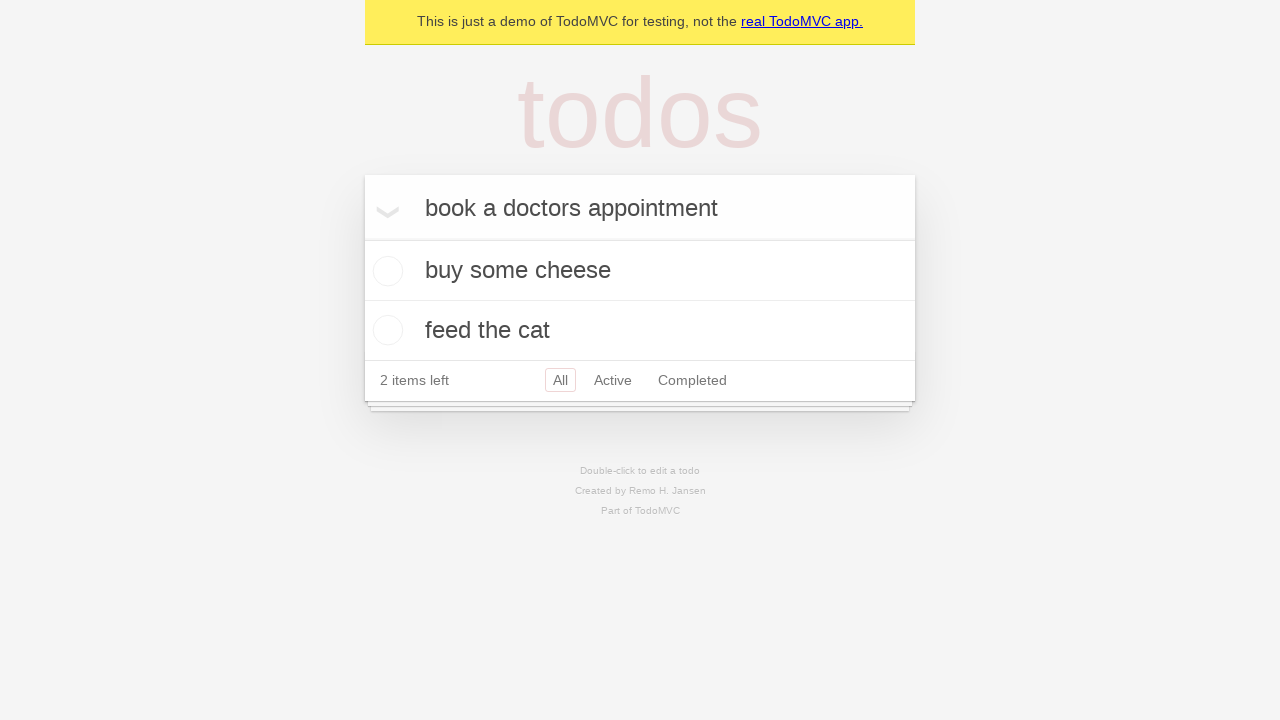

Pressed Enter to create third todo item on internal:attr=[placeholder="What needs to be done?"i]
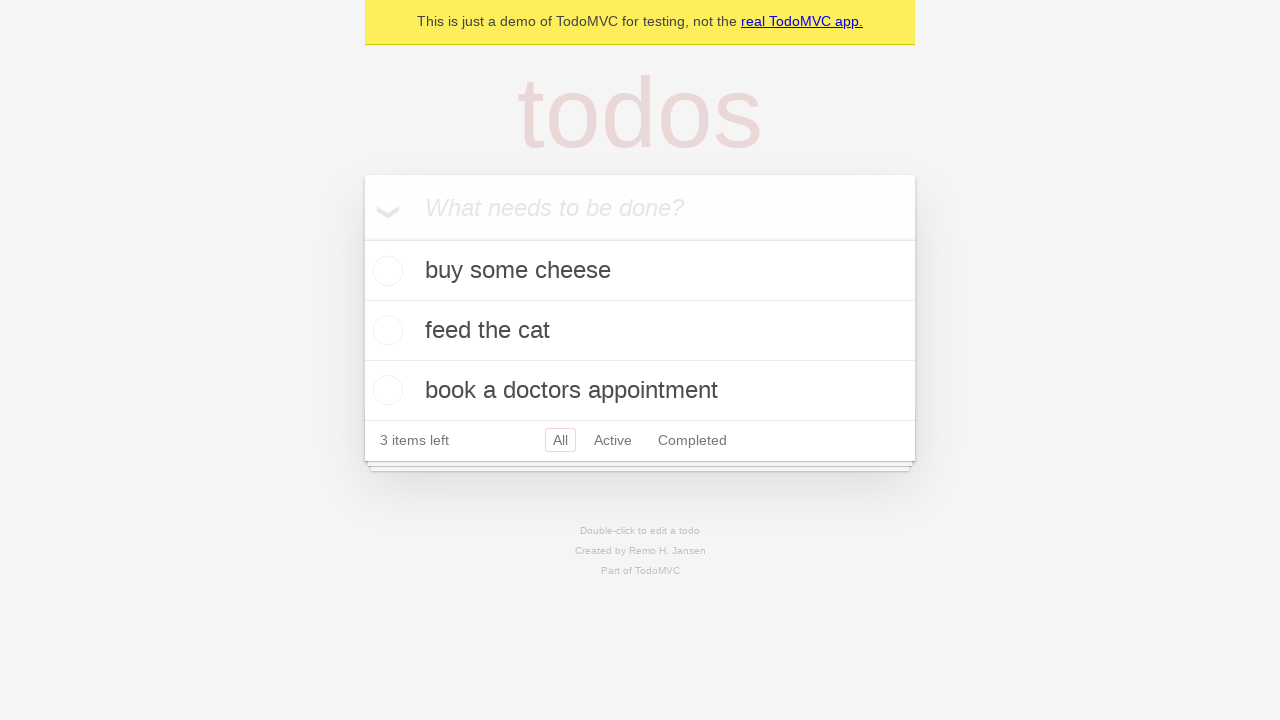

Waited for all three todo items to appear
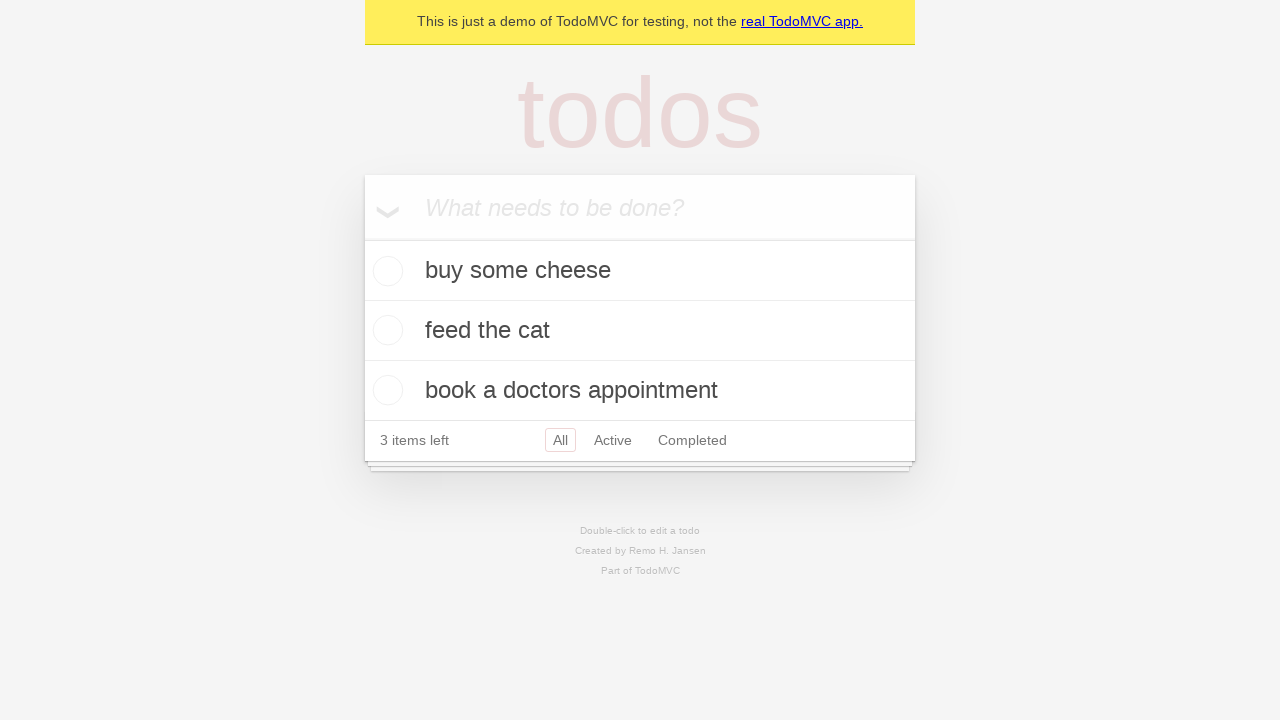

Checked 'Mark all as complete' checkbox at (362, 238) on internal:label="Mark all as complete"i
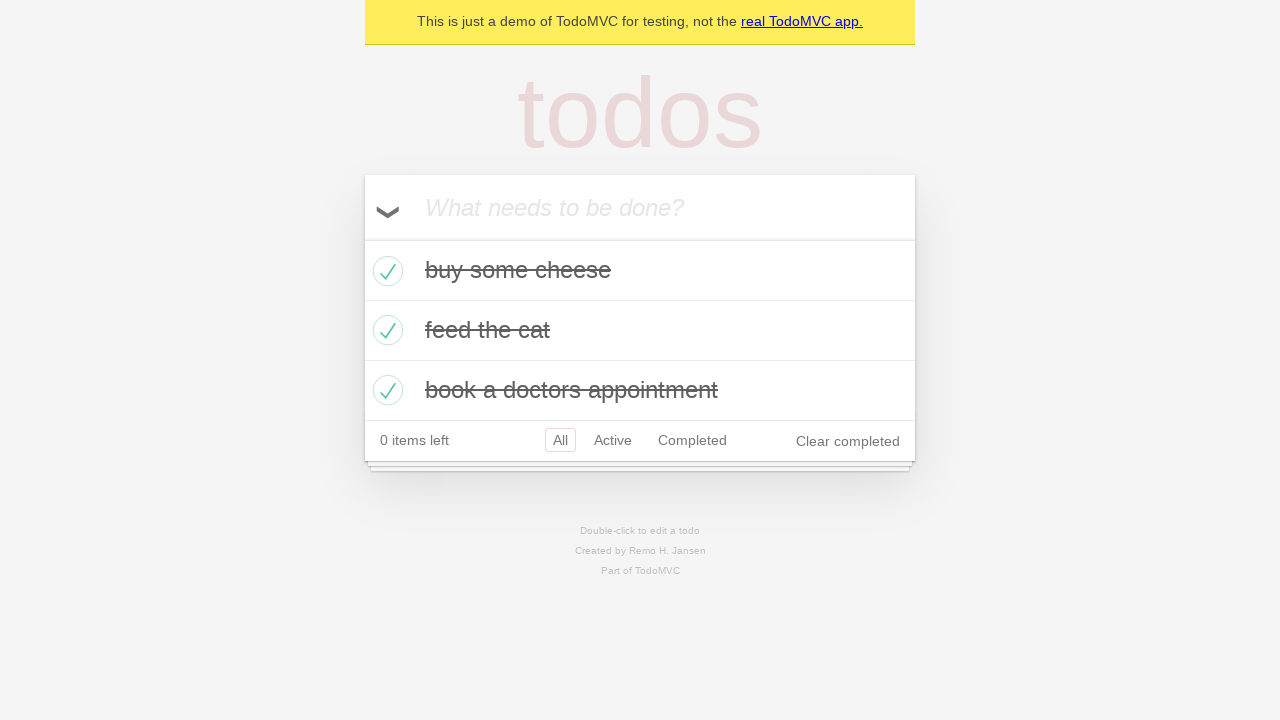

Waited for todo items to show as completed
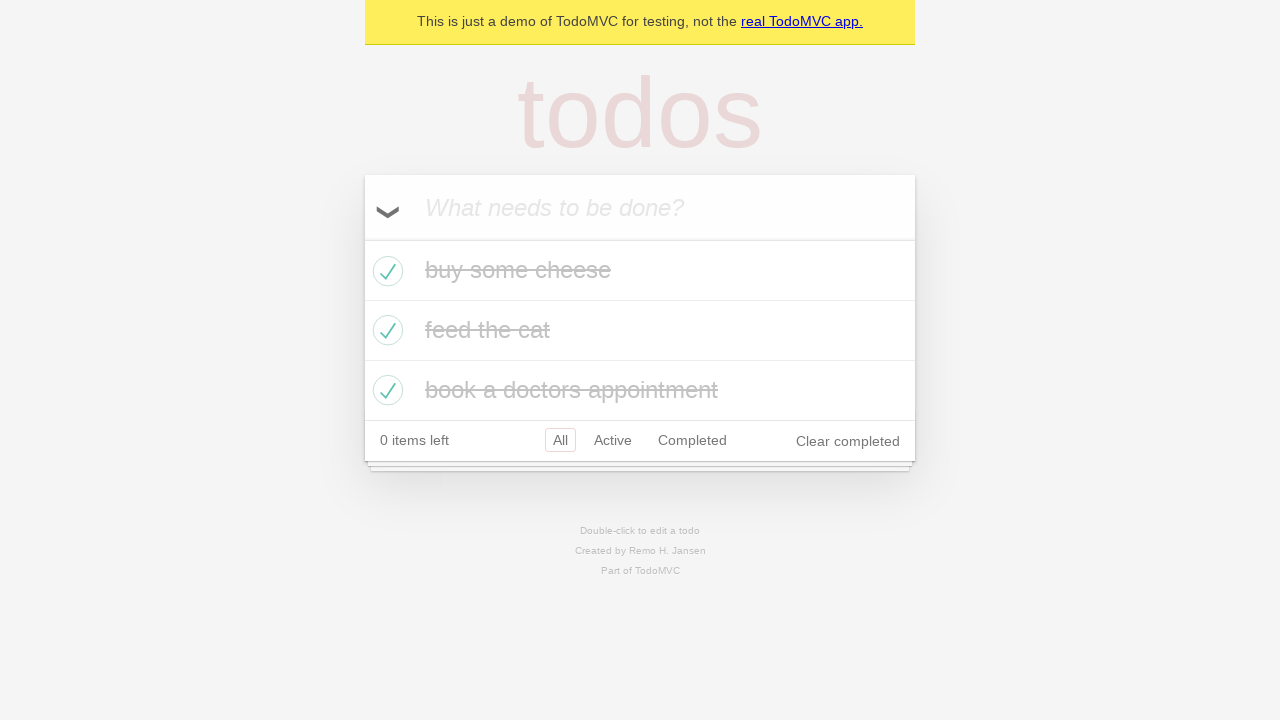

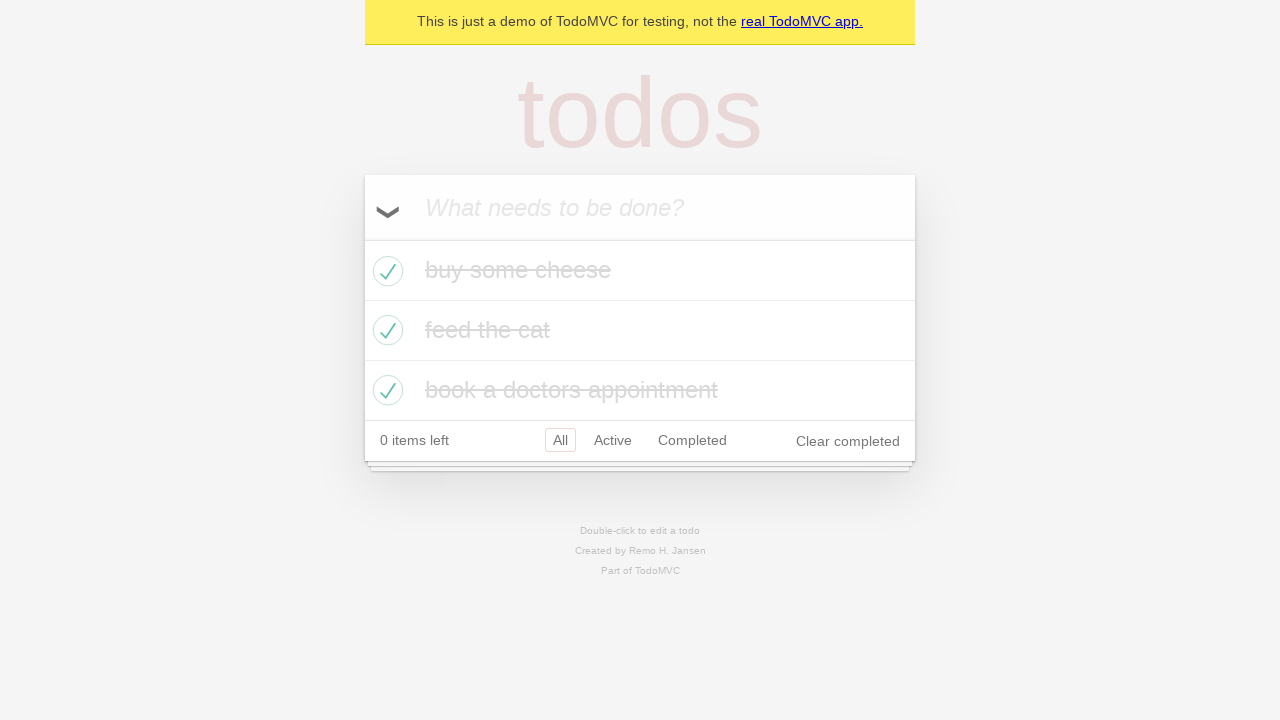